Tests prompt alert functionality by triggering a prompt alert, entering text, and accepting it

Starting URL: https://demoqa.com/alerts

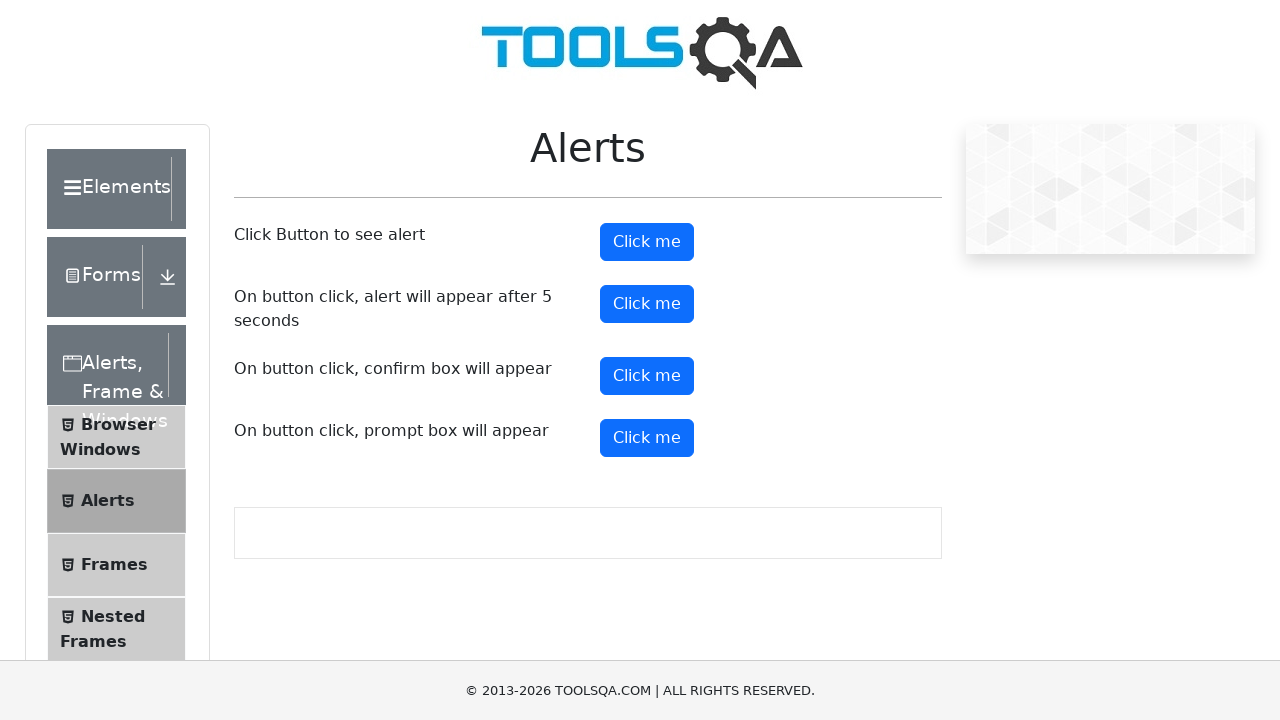

Set up dialog handler for prompt alert
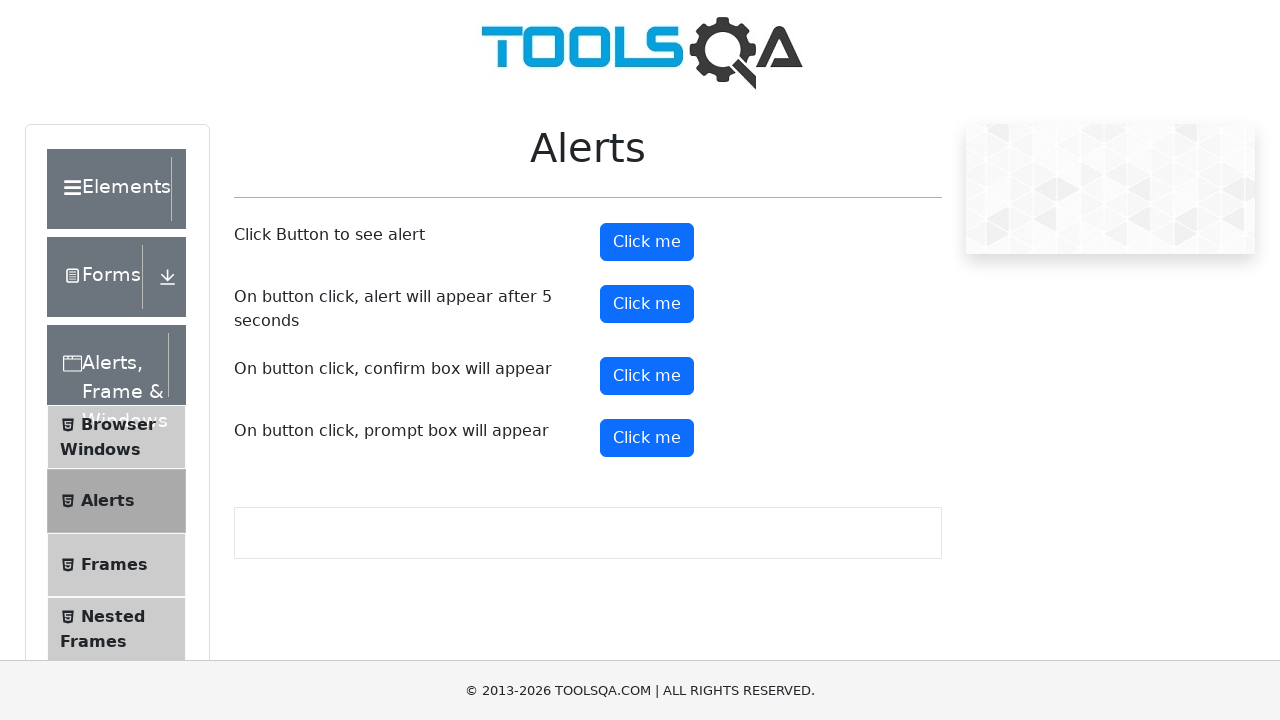

Clicked prompt alert button and accepted with text 'Nimmy' at (647, 438) on button#promtButton
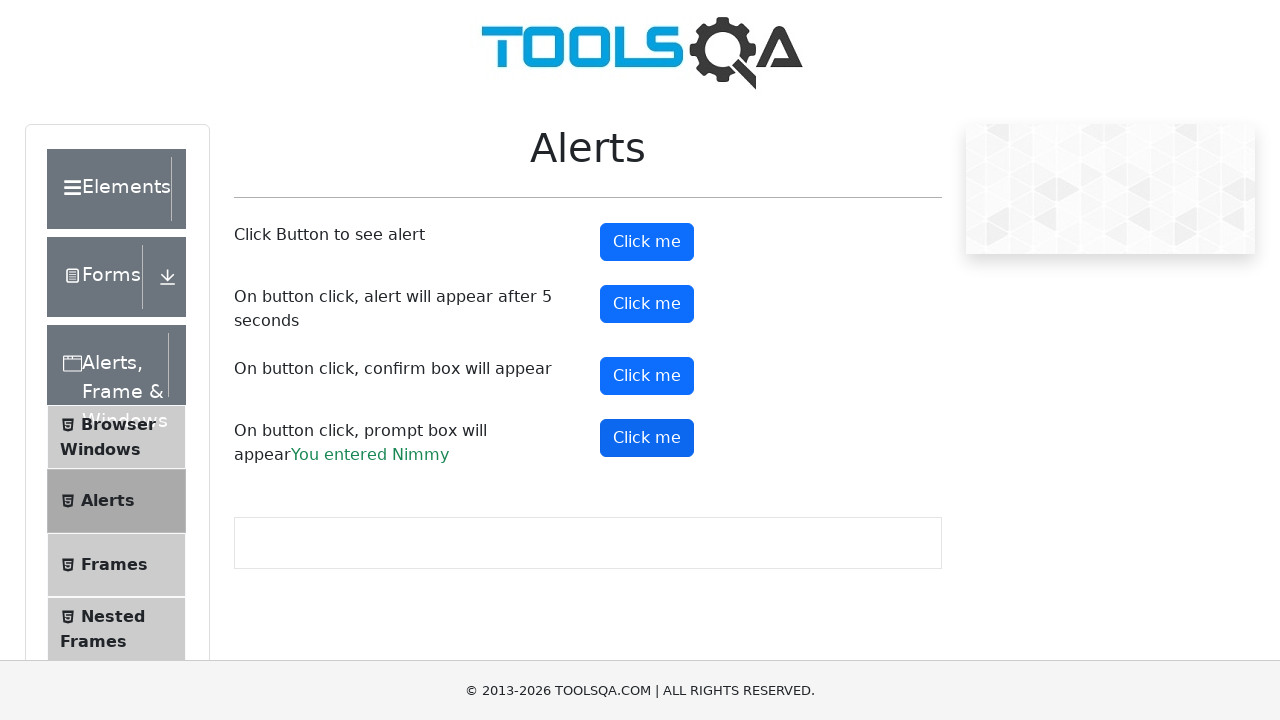

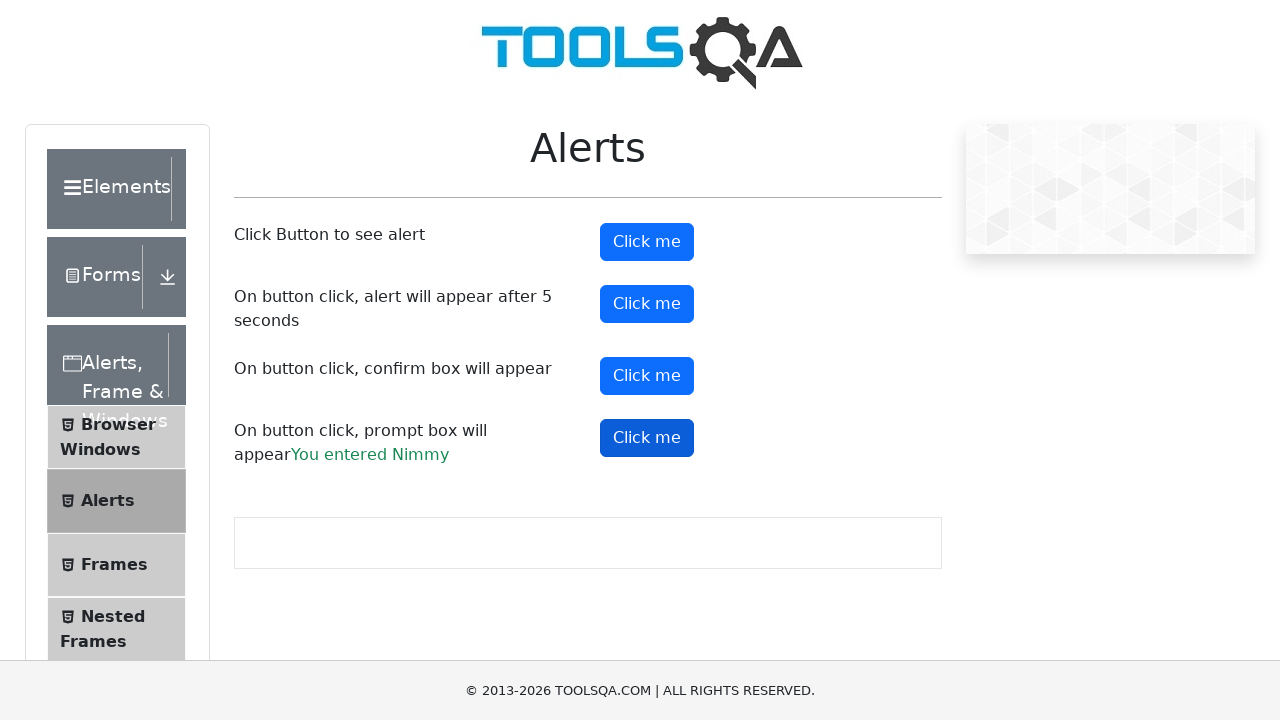